Tests the home screen in light mode by navigating to the page and ensuring light mode is active by removing the dark class from the document.

Starting URL: https://translator-v3.vercel.app

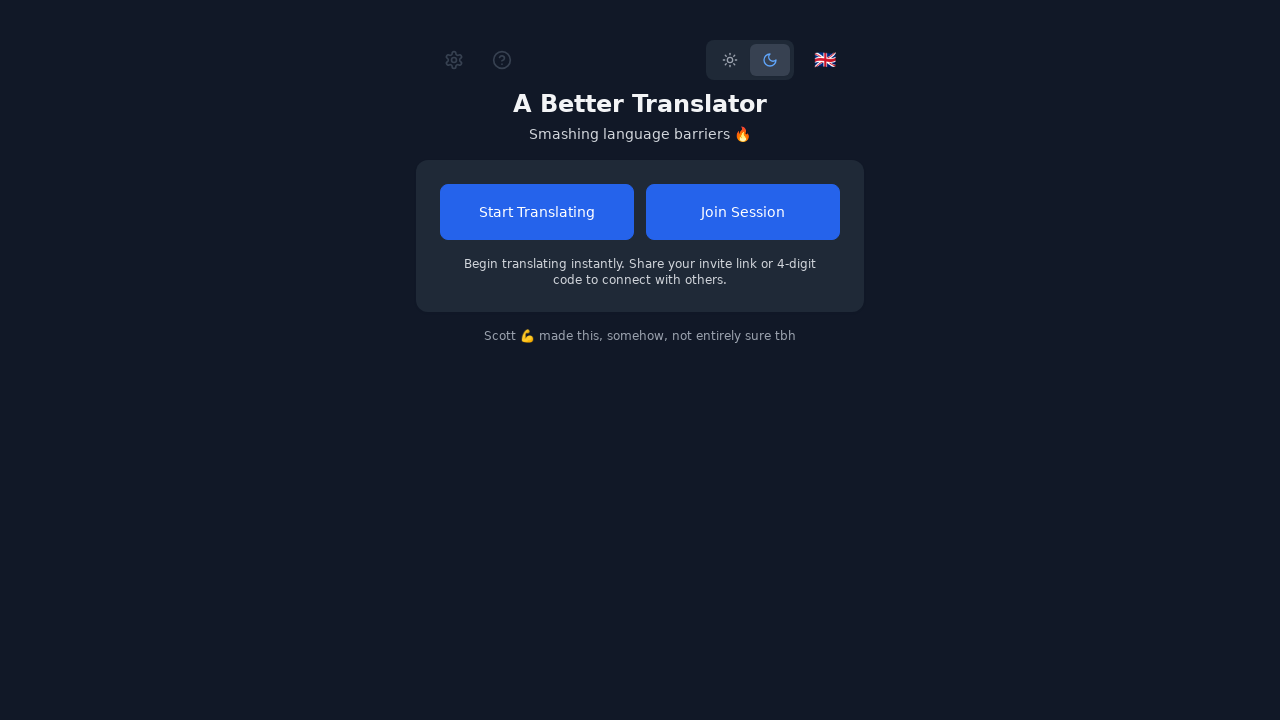

Waited for page to fully load (networkidle state)
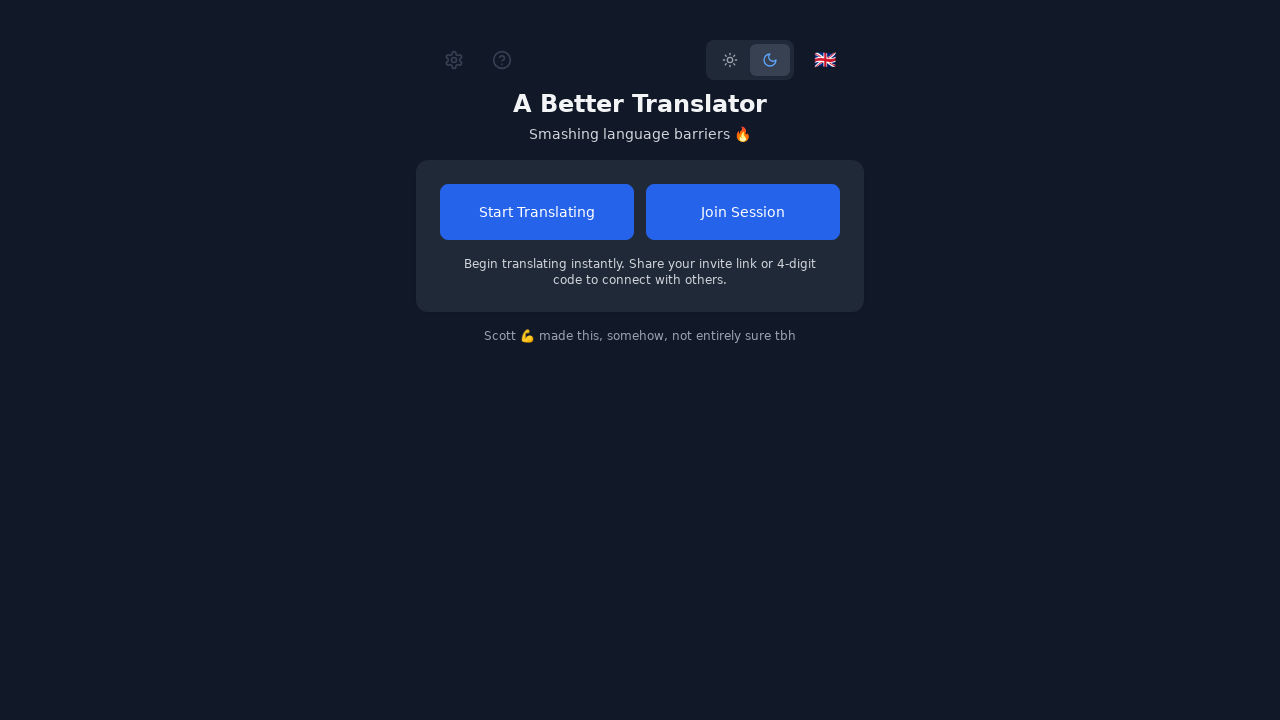

Removed dark class from document to activate light mode
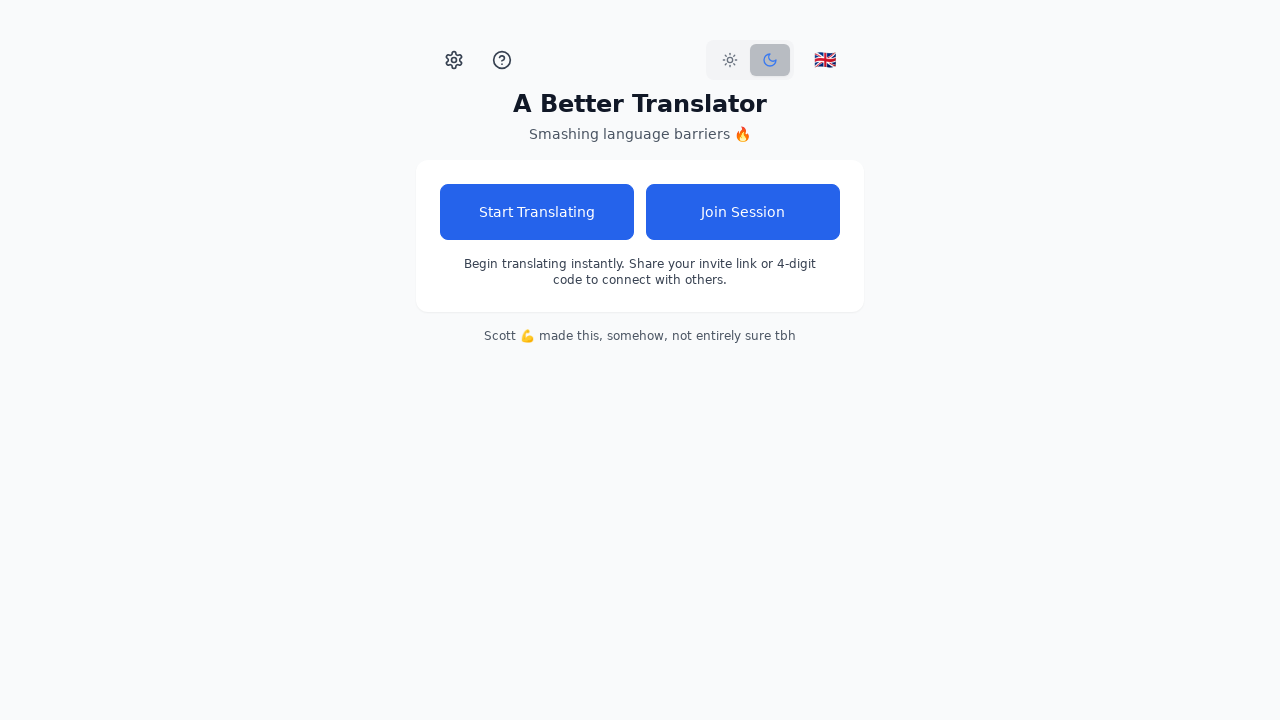

Waited for light mode styling to apply
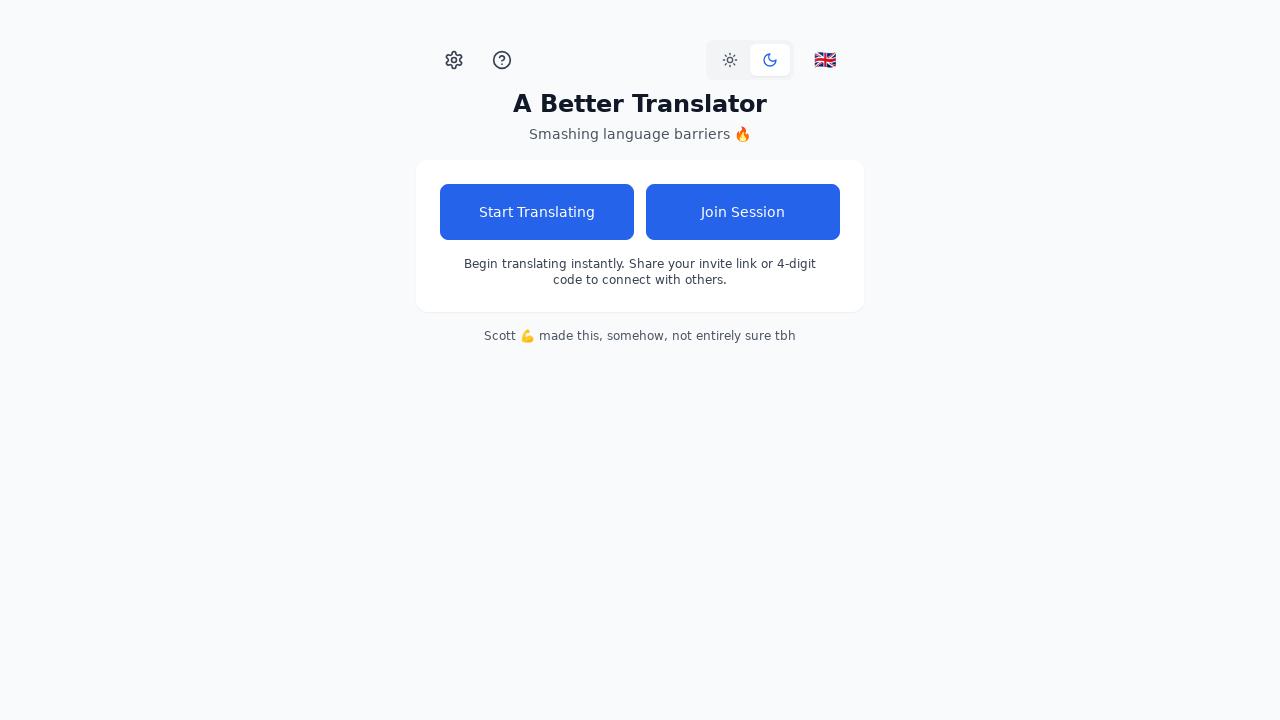

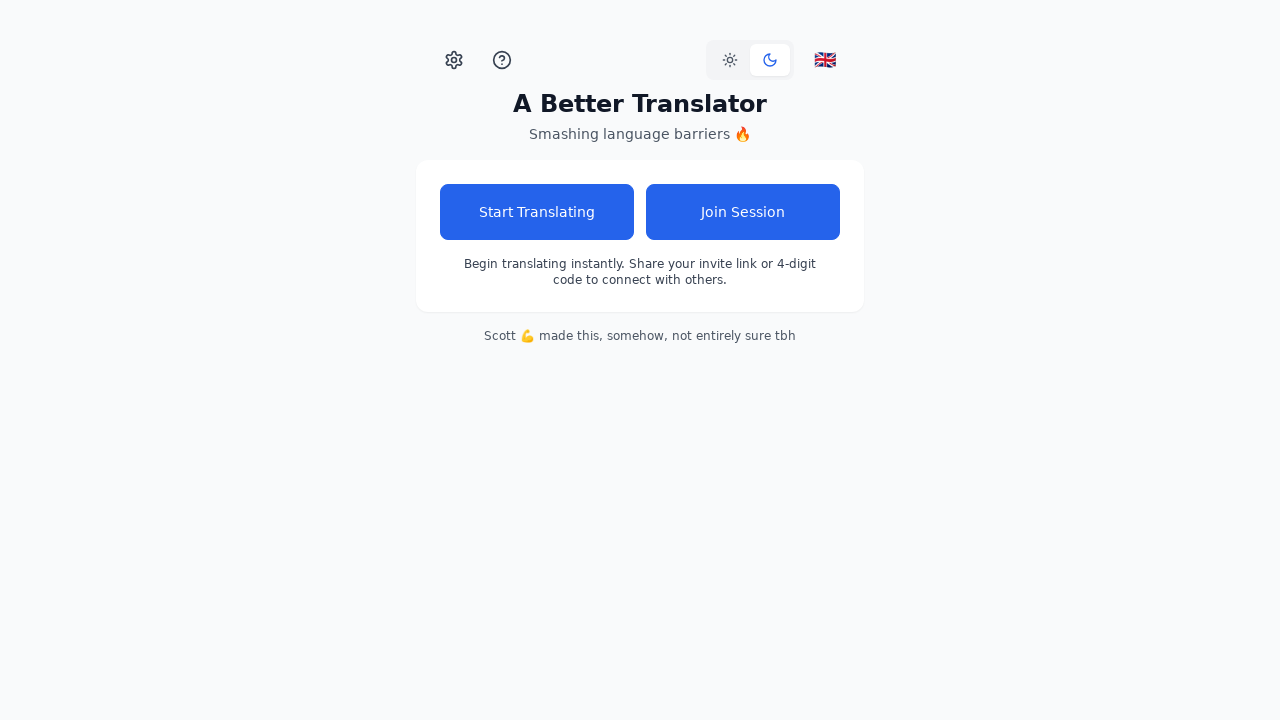